Navigates to JSONPlaceholder website, clicks on Guide menu, scrolls to and clicks on photos link, then verifies the JSON data is displayed on the page

Starting URL: https://jsonplaceholder.typicode.com/

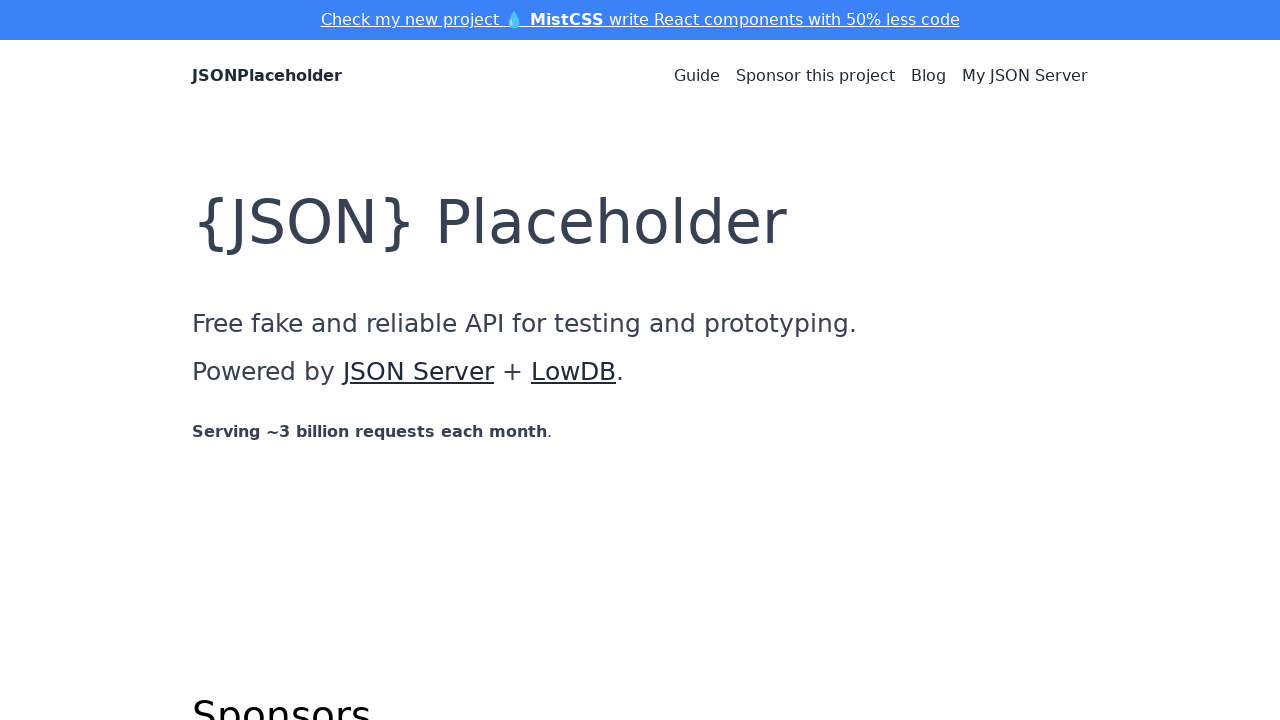

Clicked on Guide menu link at (697, 76) on a:text('Guide')
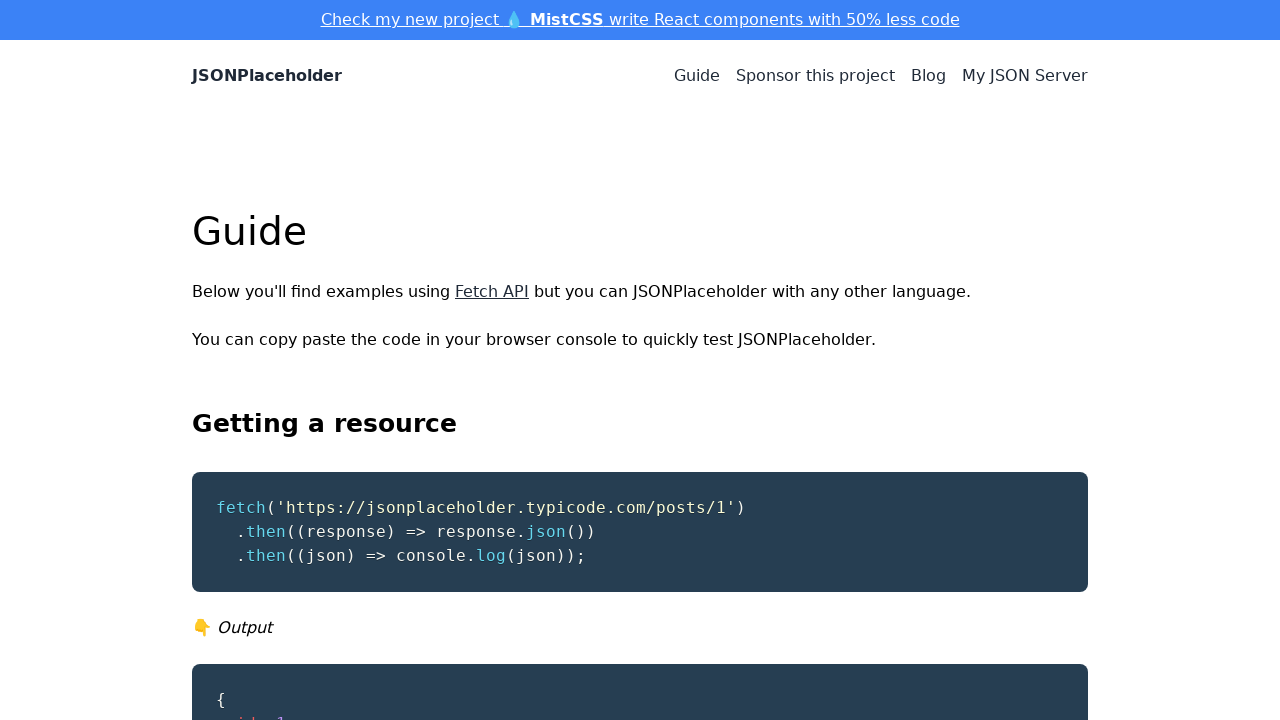

Located the photos link element
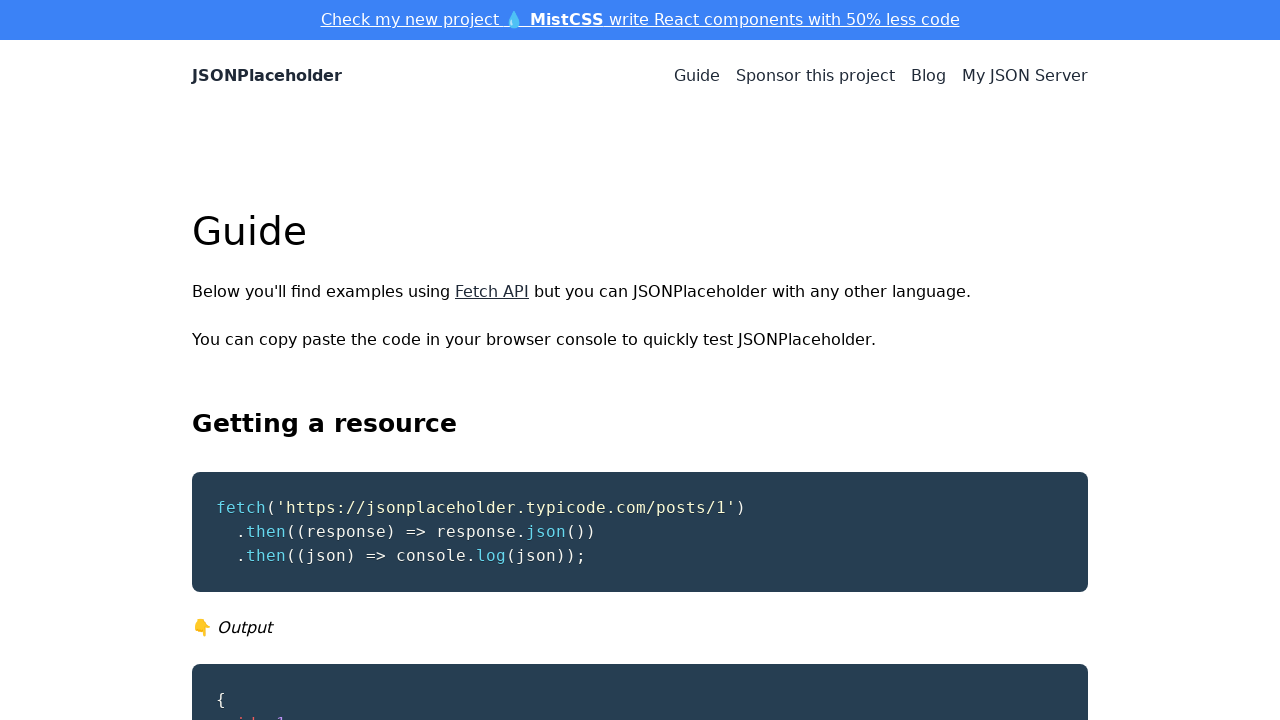

Scrolled photos link into view
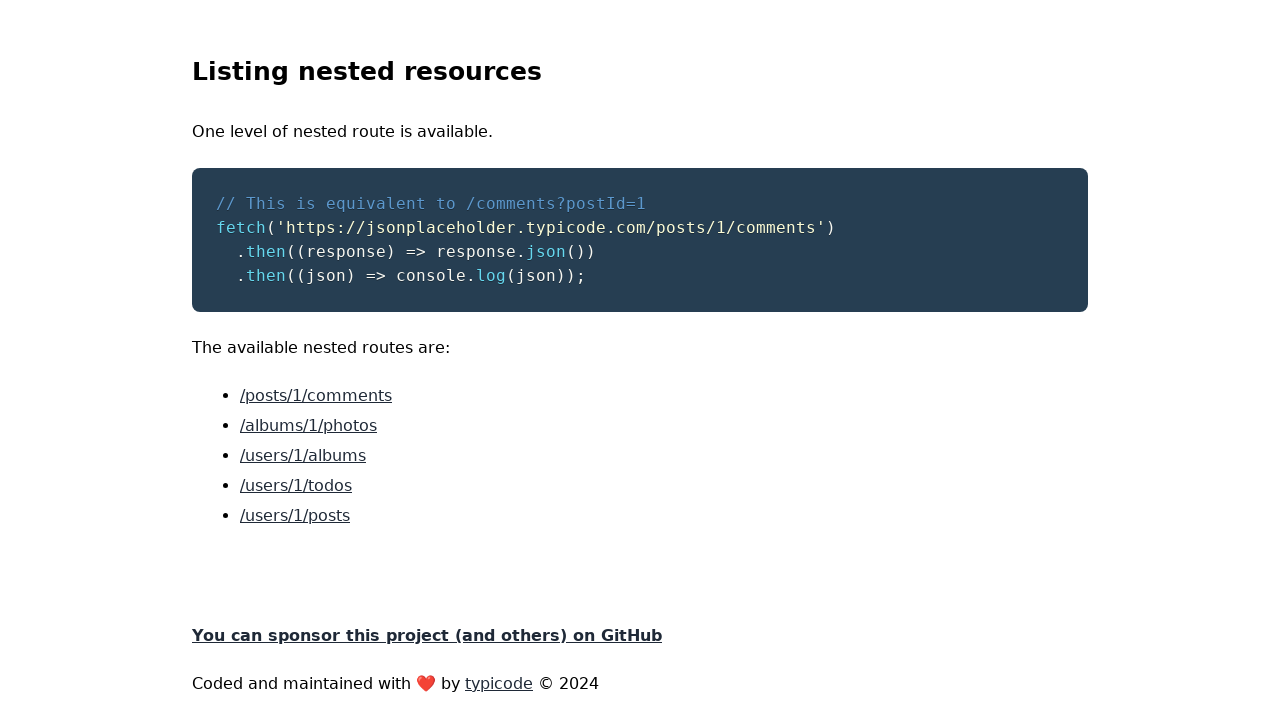

Clicked on photos link to navigate to /albums/1/photos at (308, 426) on a:text('/albums/1/photos')
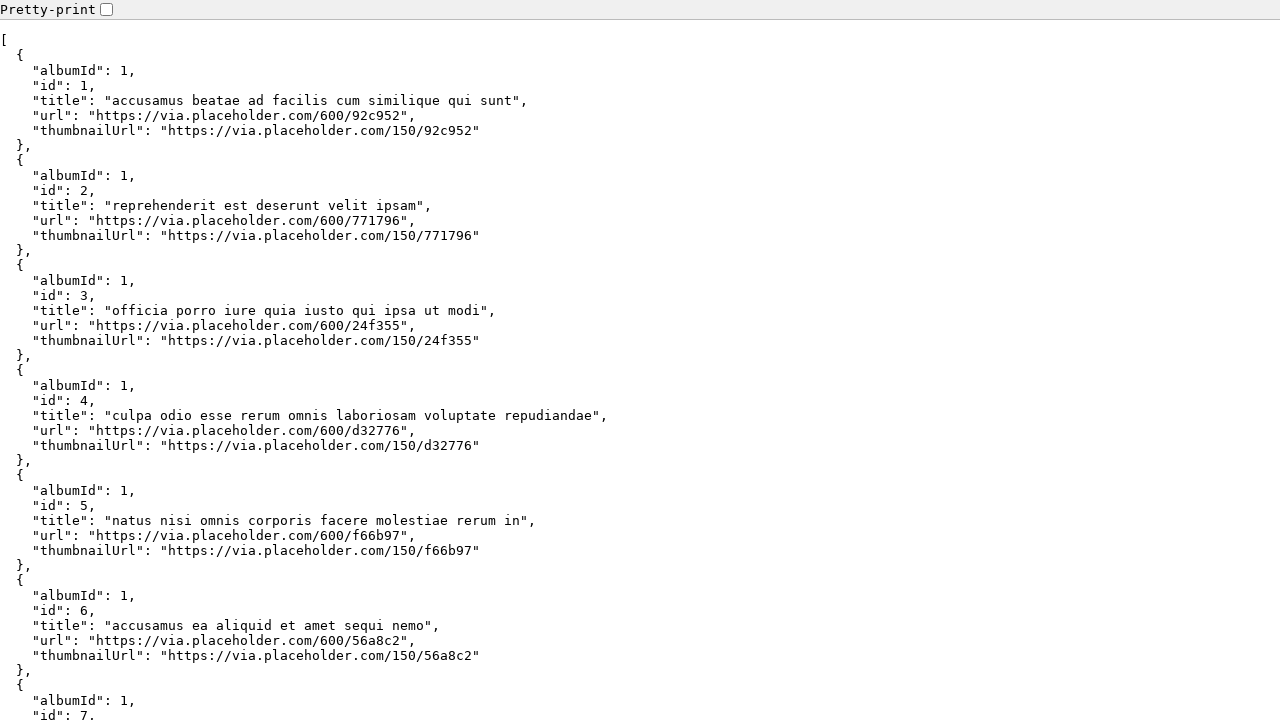

JSON data displayed in pre tag - verified page loaded successfully
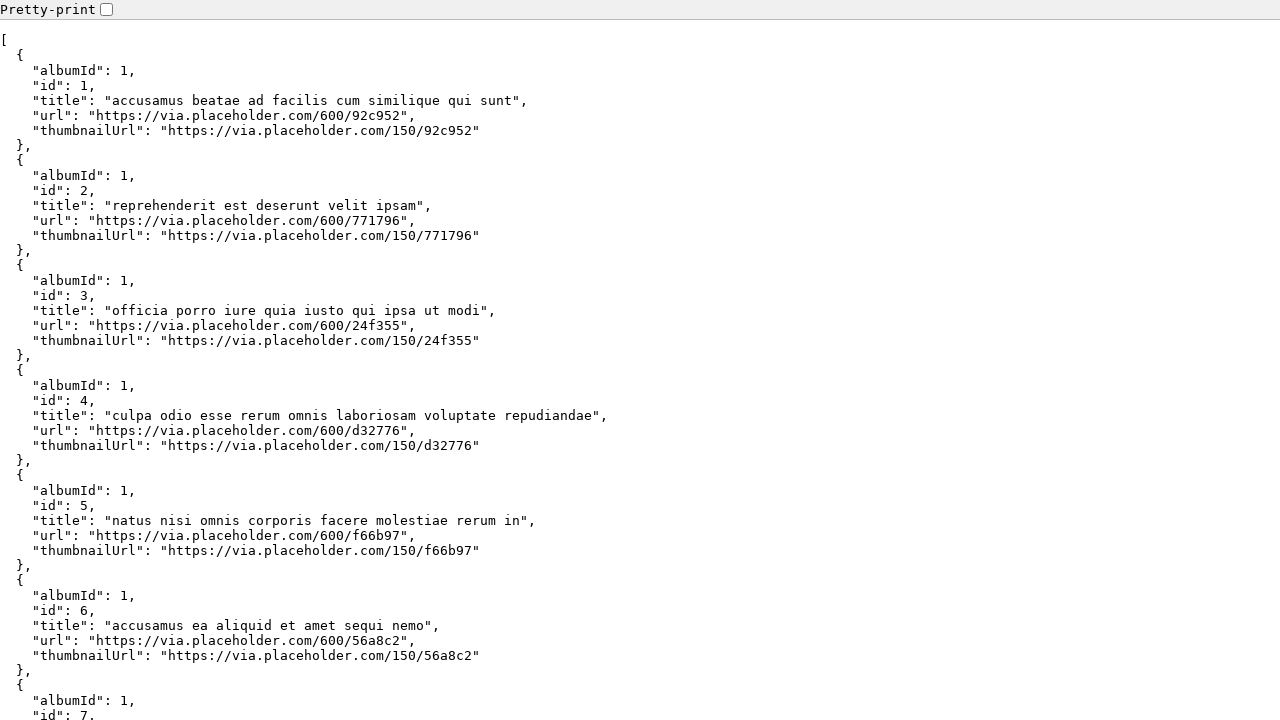

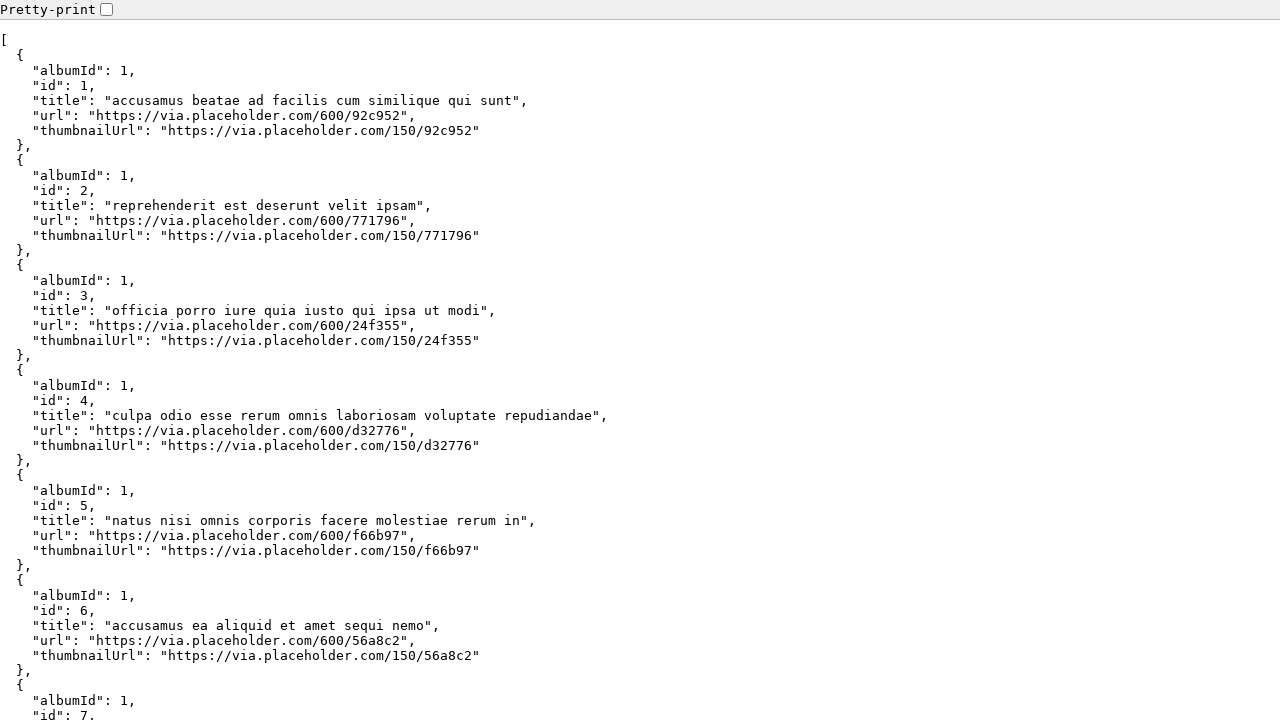